Tests filtering to display only active items

Starting URL: https://demo.playwright.dev/todomvc

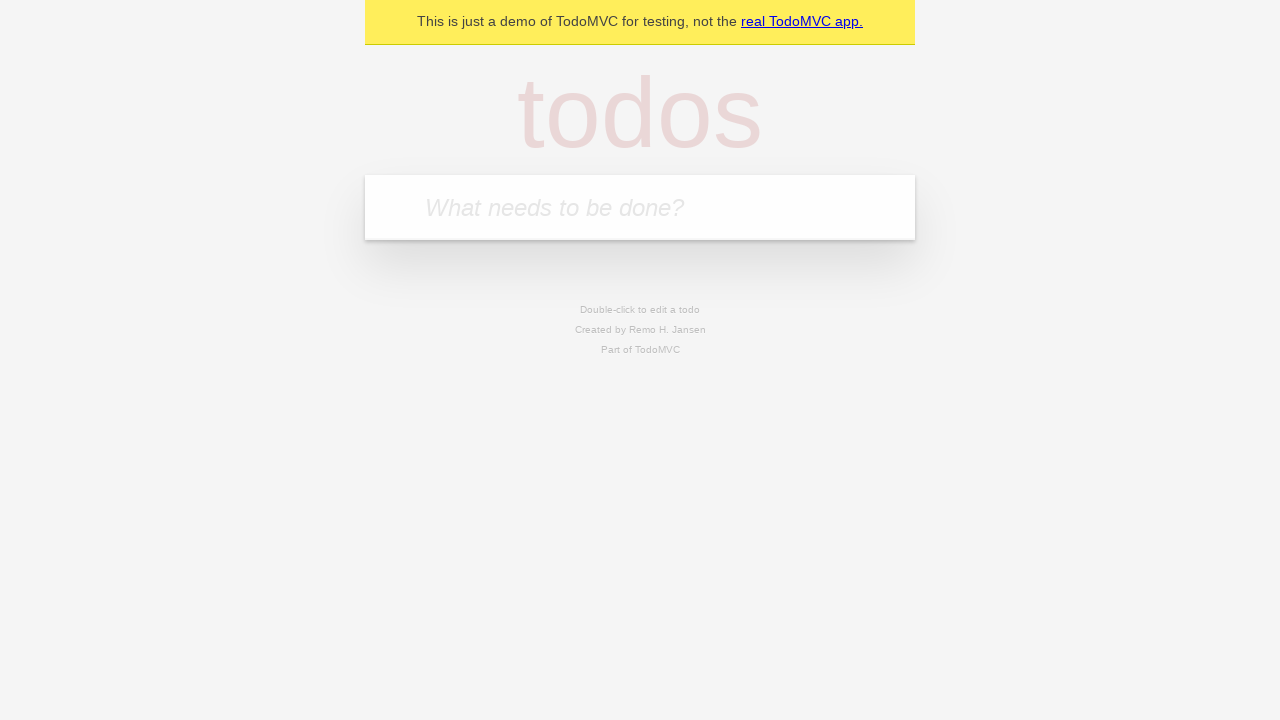

Filled new todo input with 'buy some cheese' on .new-todo
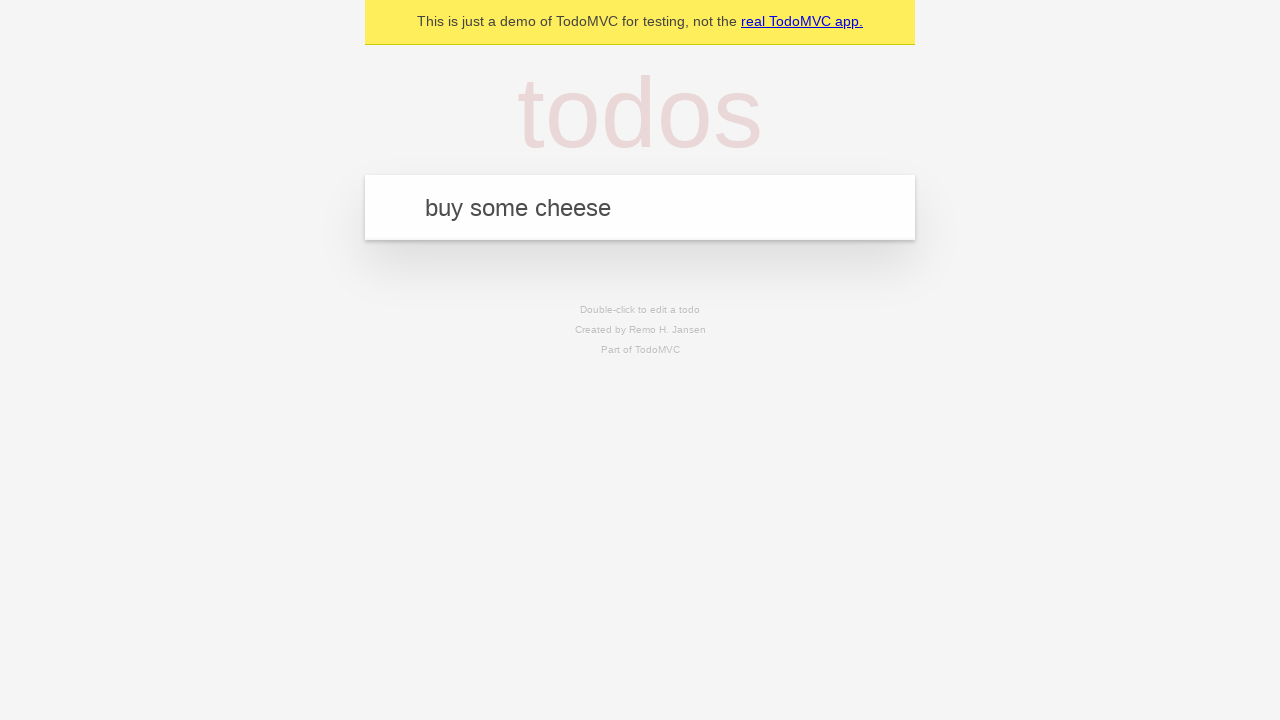

Pressed Enter to add first todo on .new-todo
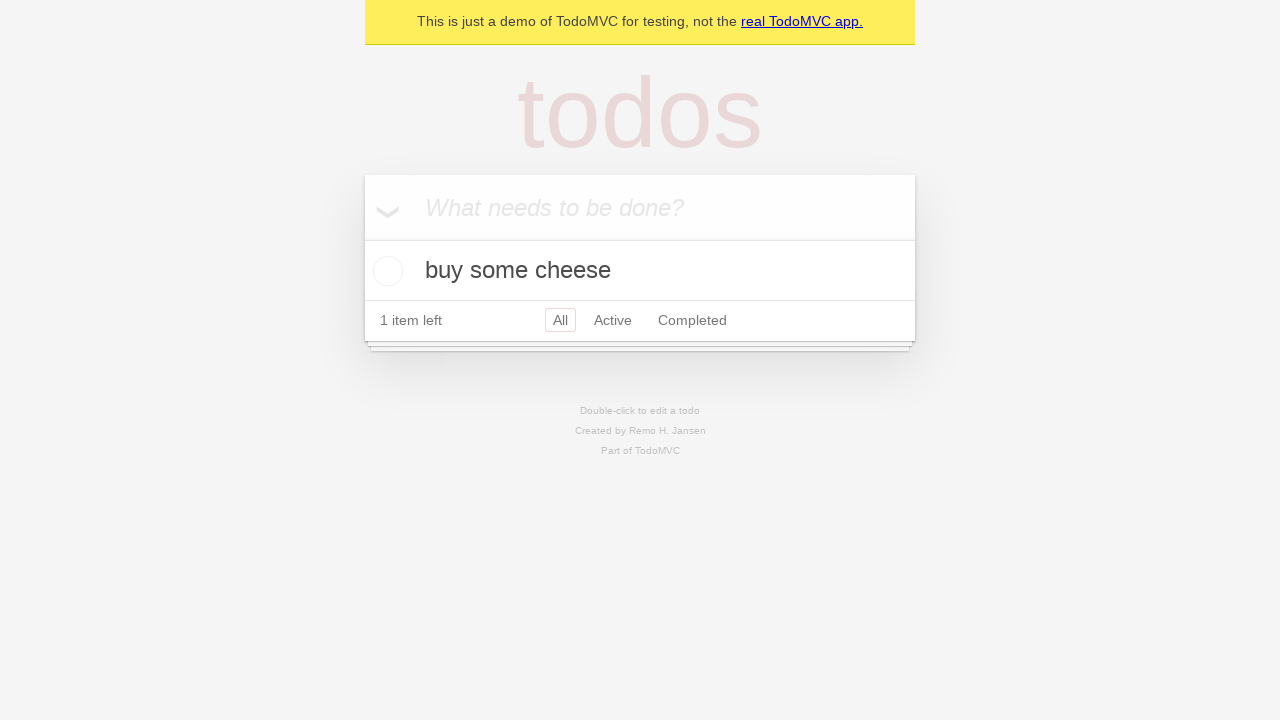

Filled new todo input with 'feed the cat' on .new-todo
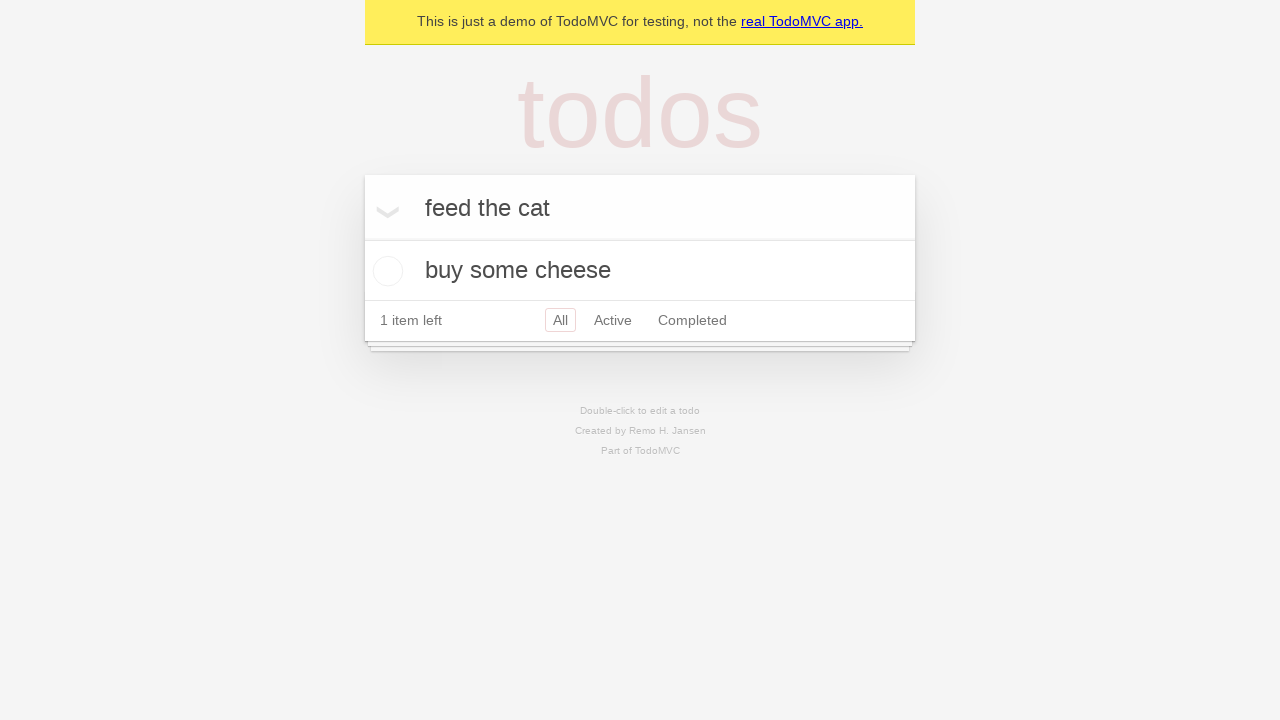

Pressed Enter to add second todo on .new-todo
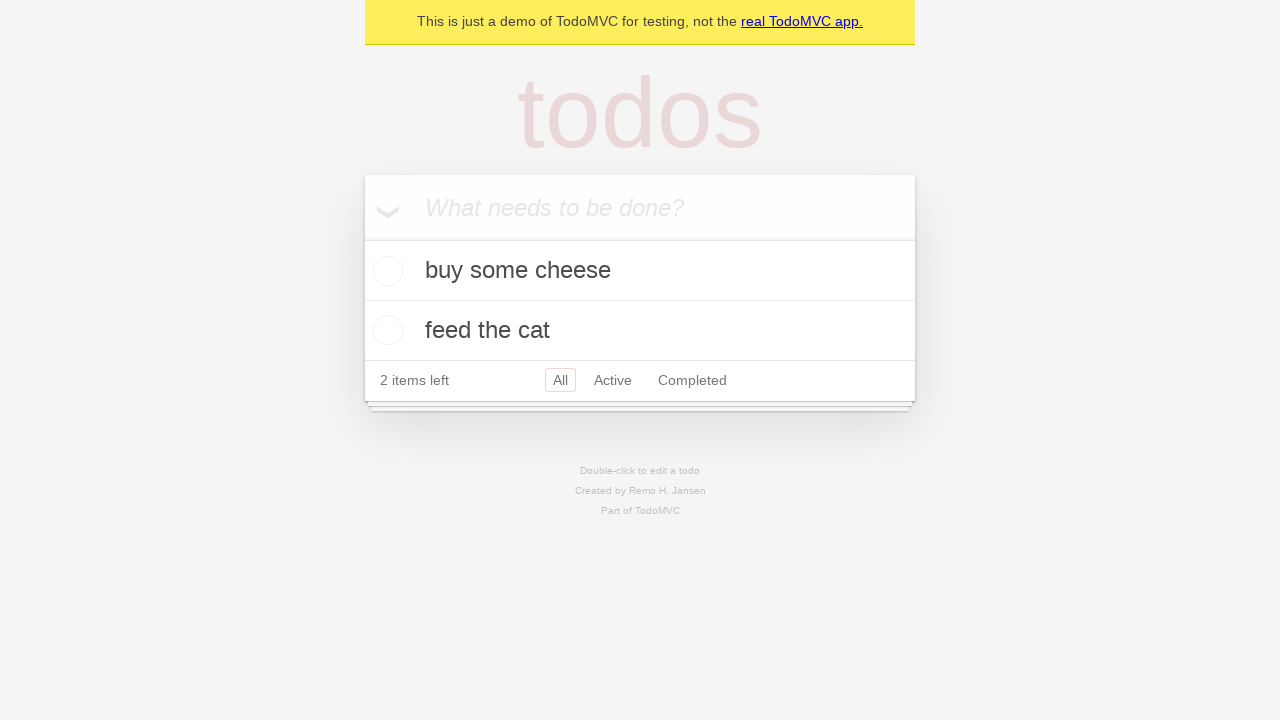

Filled new todo input with 'book a doctors appointment' on .new-todo
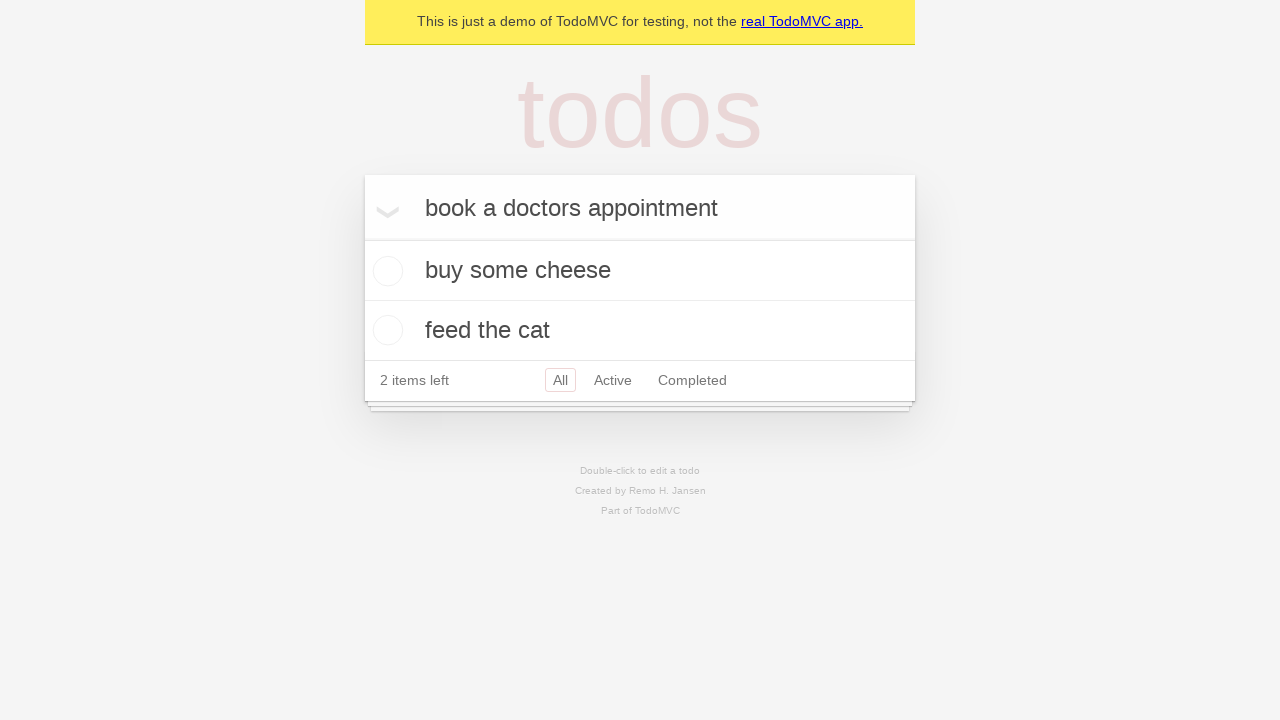

Pressed Enter to add third todo on .new-todo
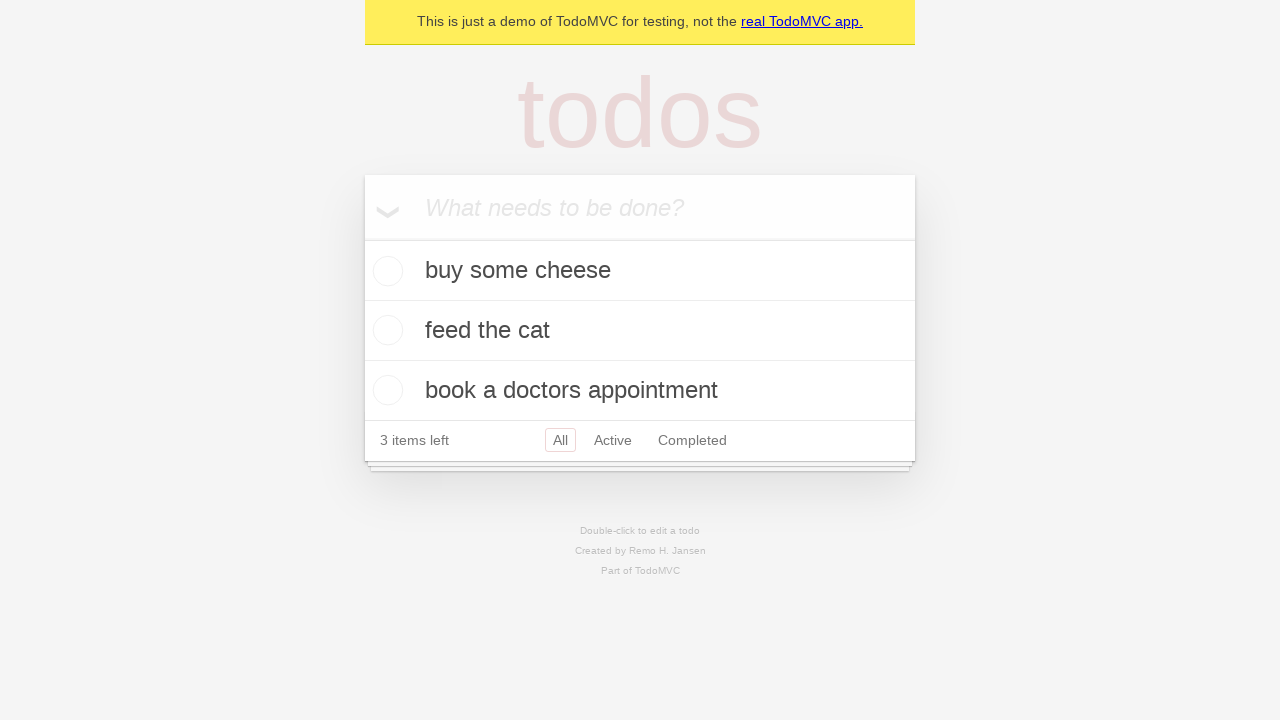

Waited for all three todo items to load
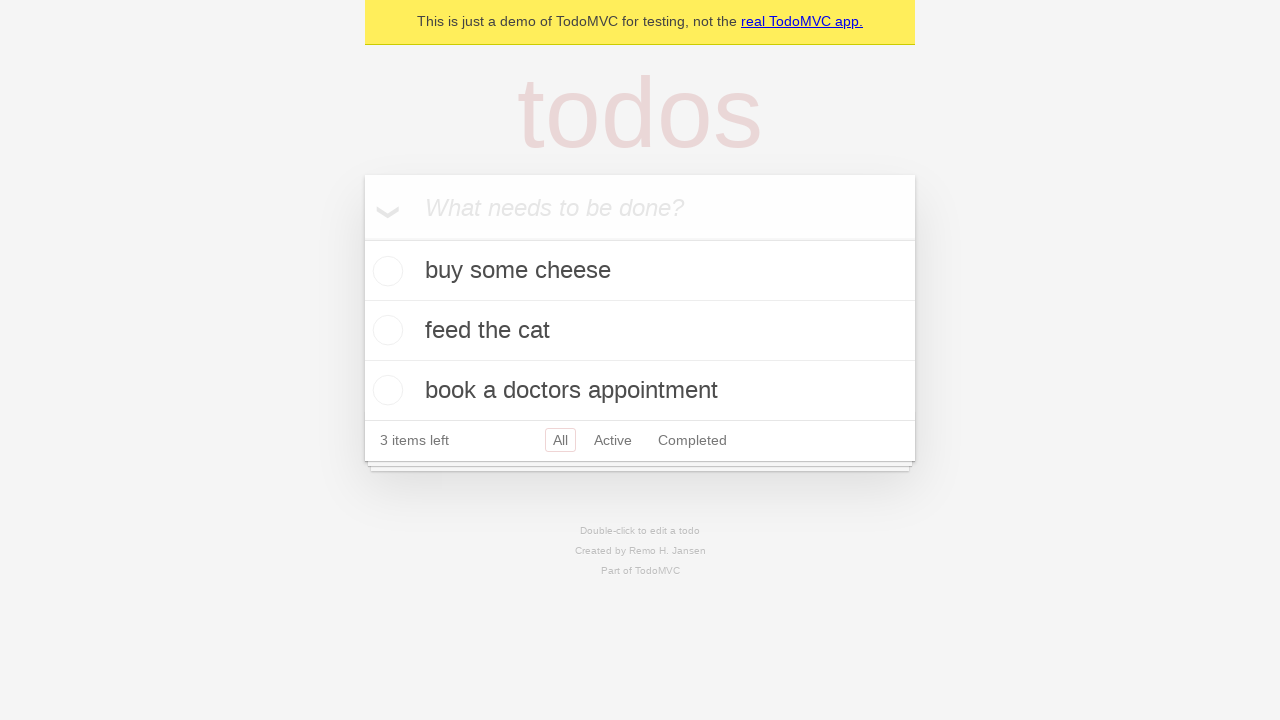

Checked the second todo item as completed at (385, 330) on .todo-list li .toggle >> nth=1
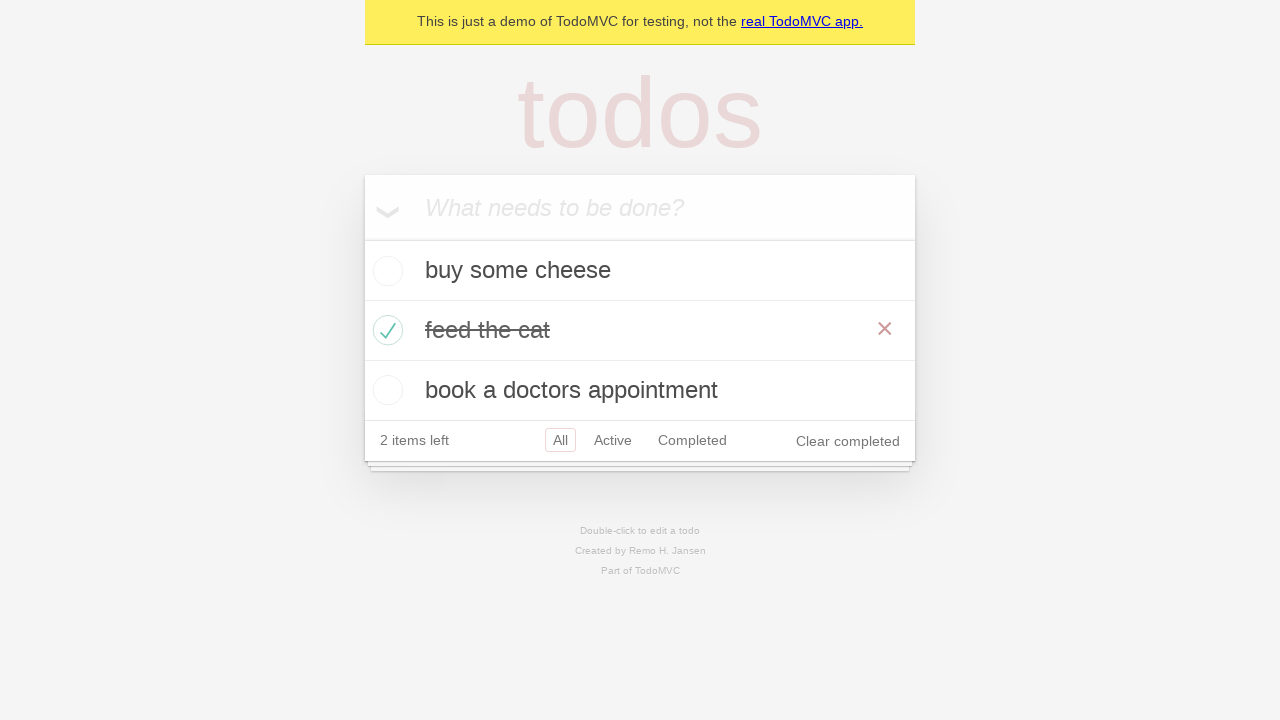

Clicked Active filter to display only active items at (613, 440) on .filters >> text=Active
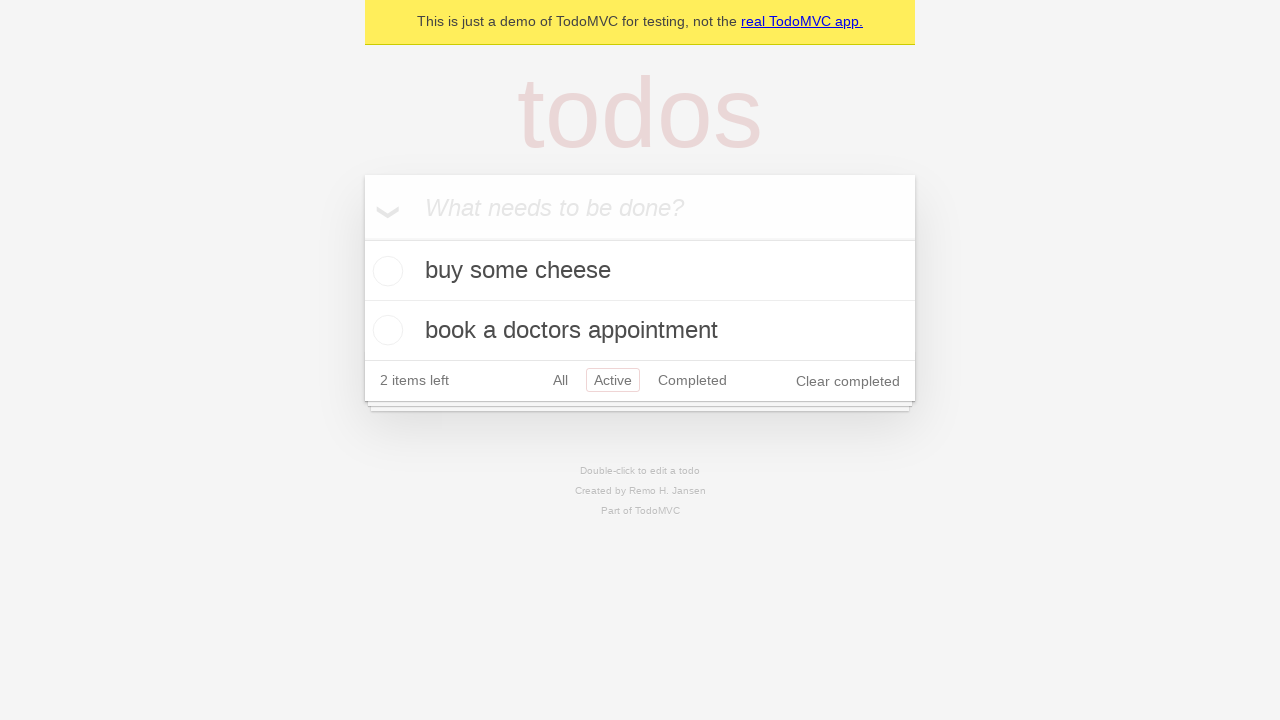

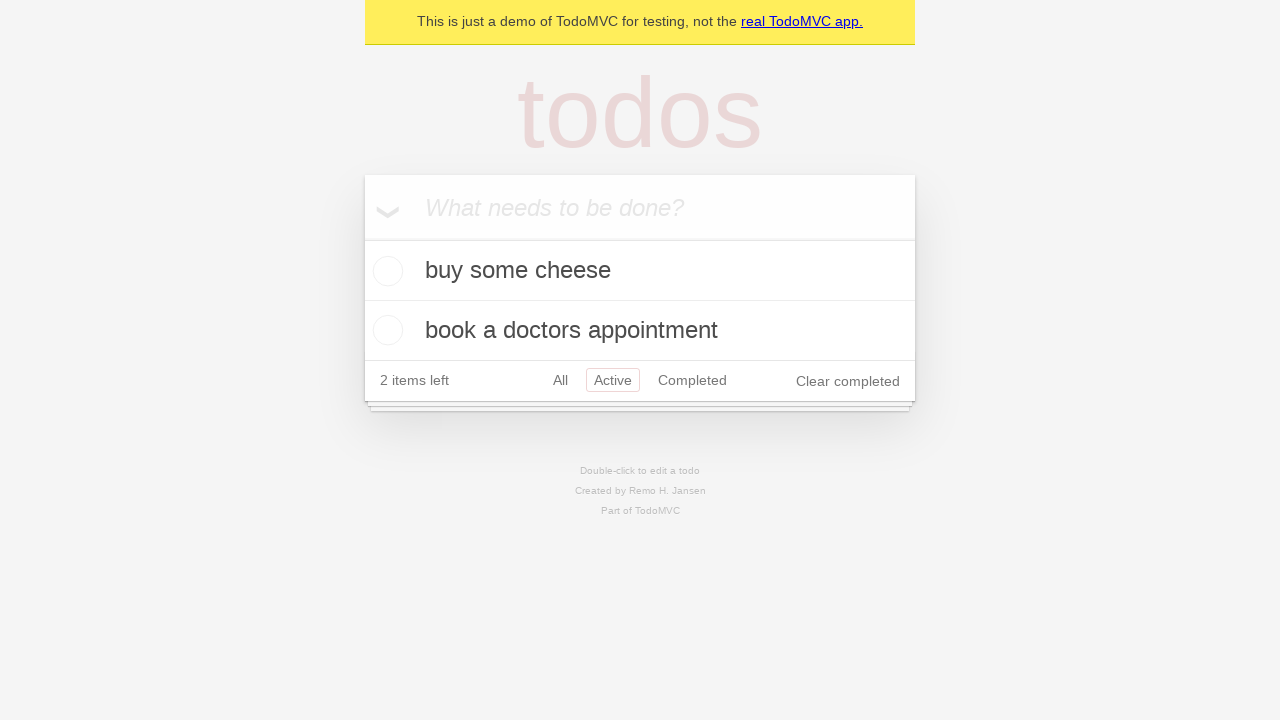